Tests the vegetable shopping site by searching for products containing "ca", verifying 4 visible products appear, and adding specific items (Cauliflower) to cart

Starting URL: https://rahulshettyacademy.com/seleniumPractise/#/

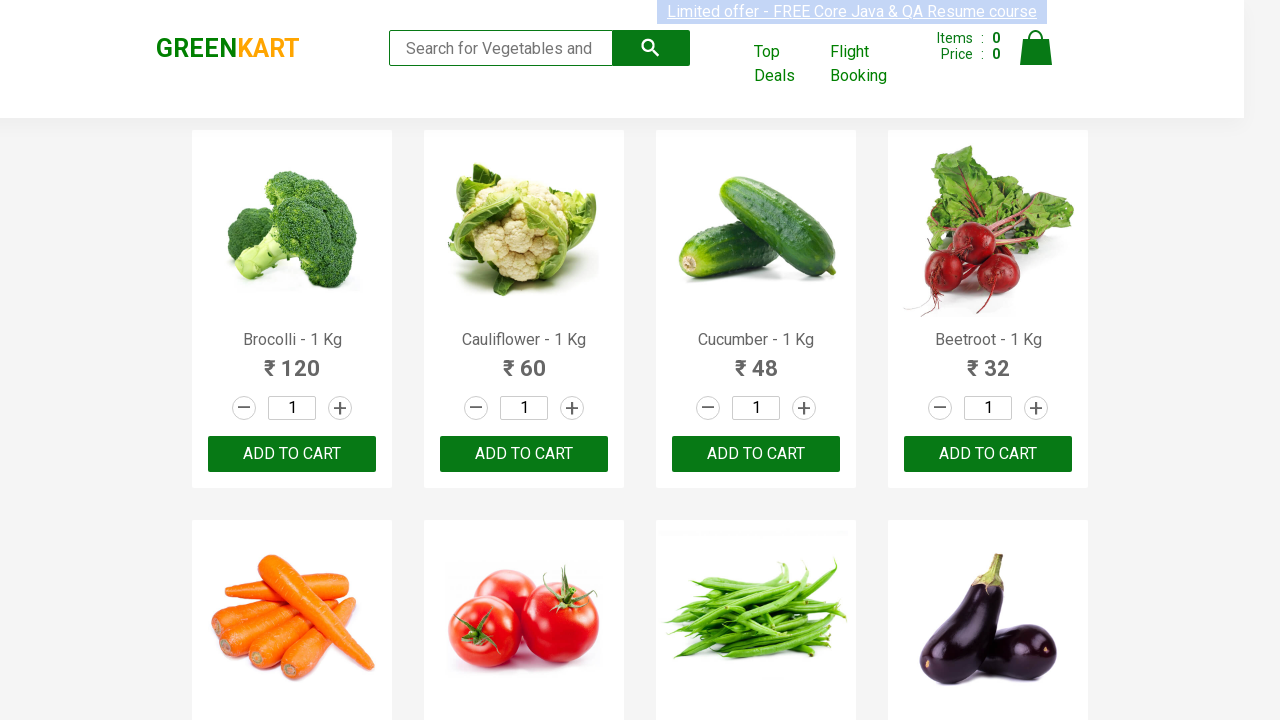

Typed 'ca' in the search box to filter vegetables on input[type='search']
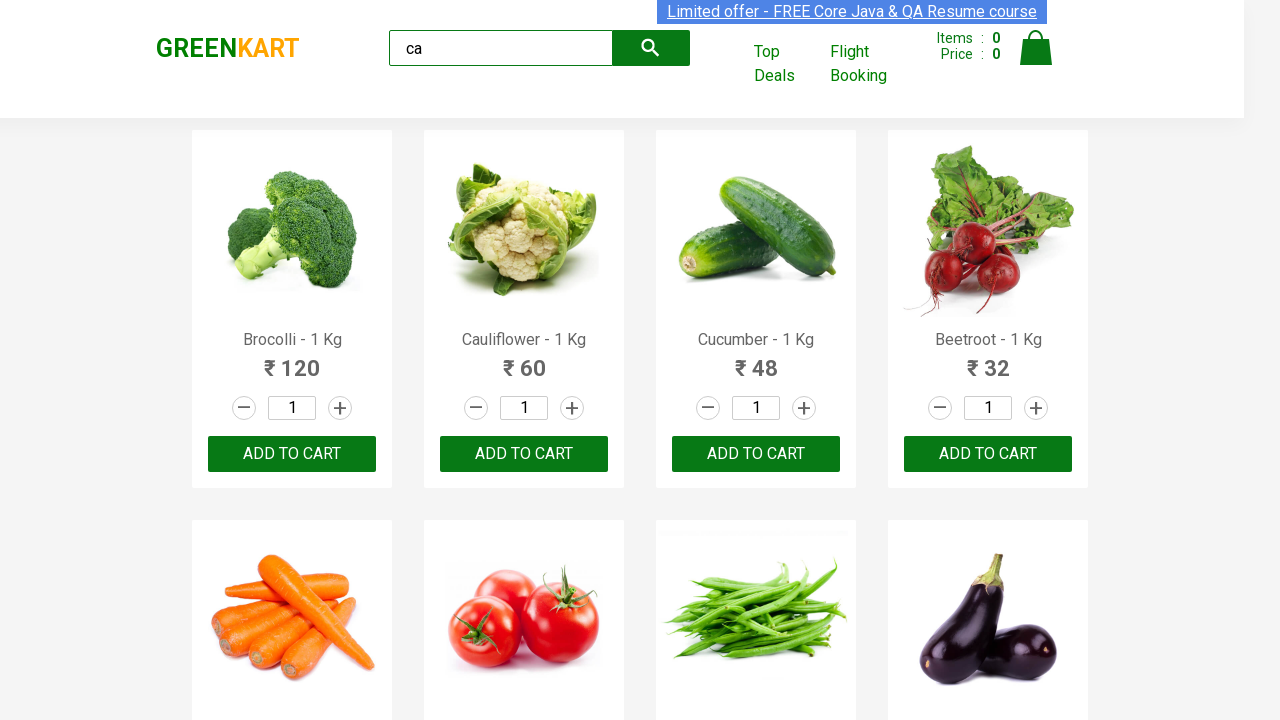

Clicked search button to apply filter at (651, 48) on button.search-button
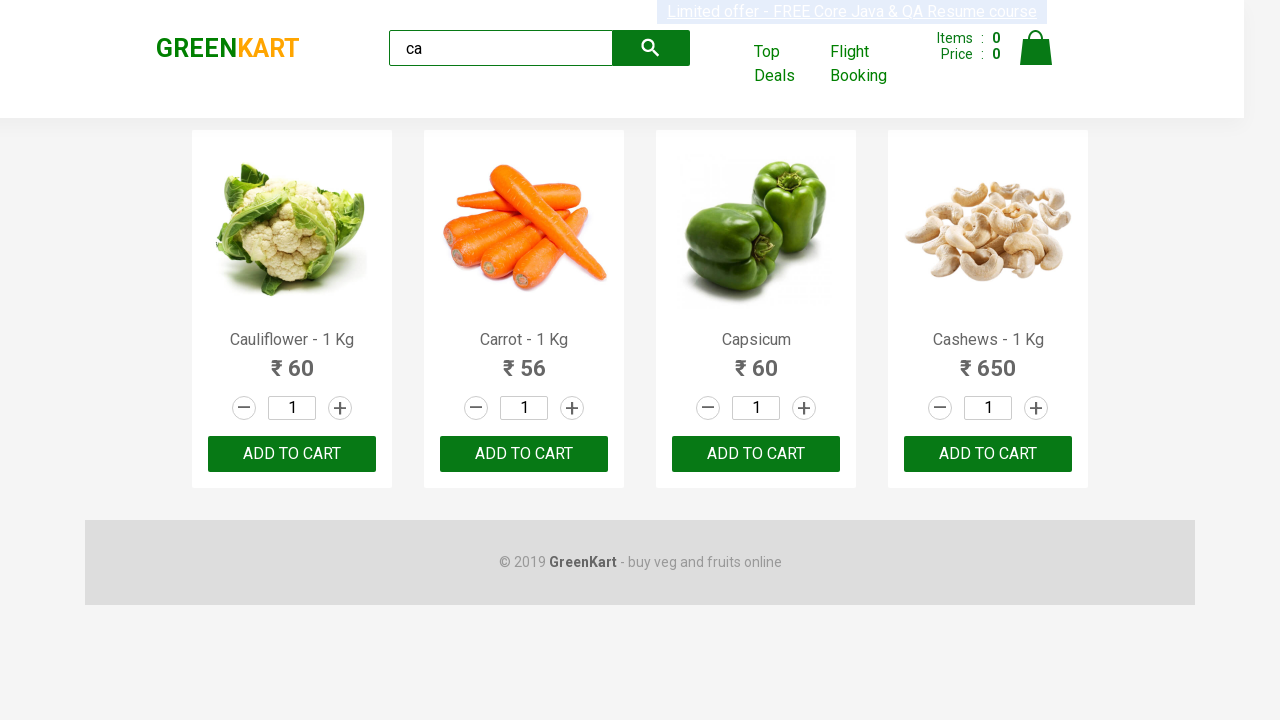

Waited 2 seconds for products to filter and load
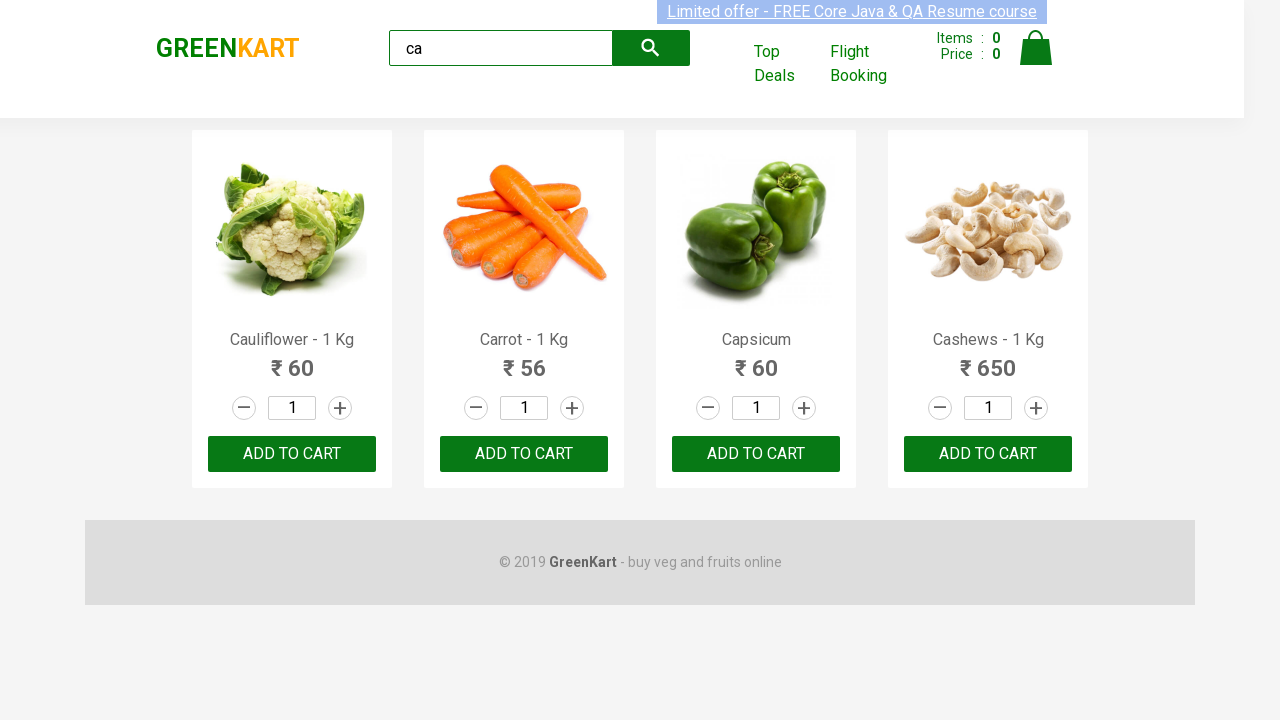

Verified 4 visible products appear with 'ca' filter
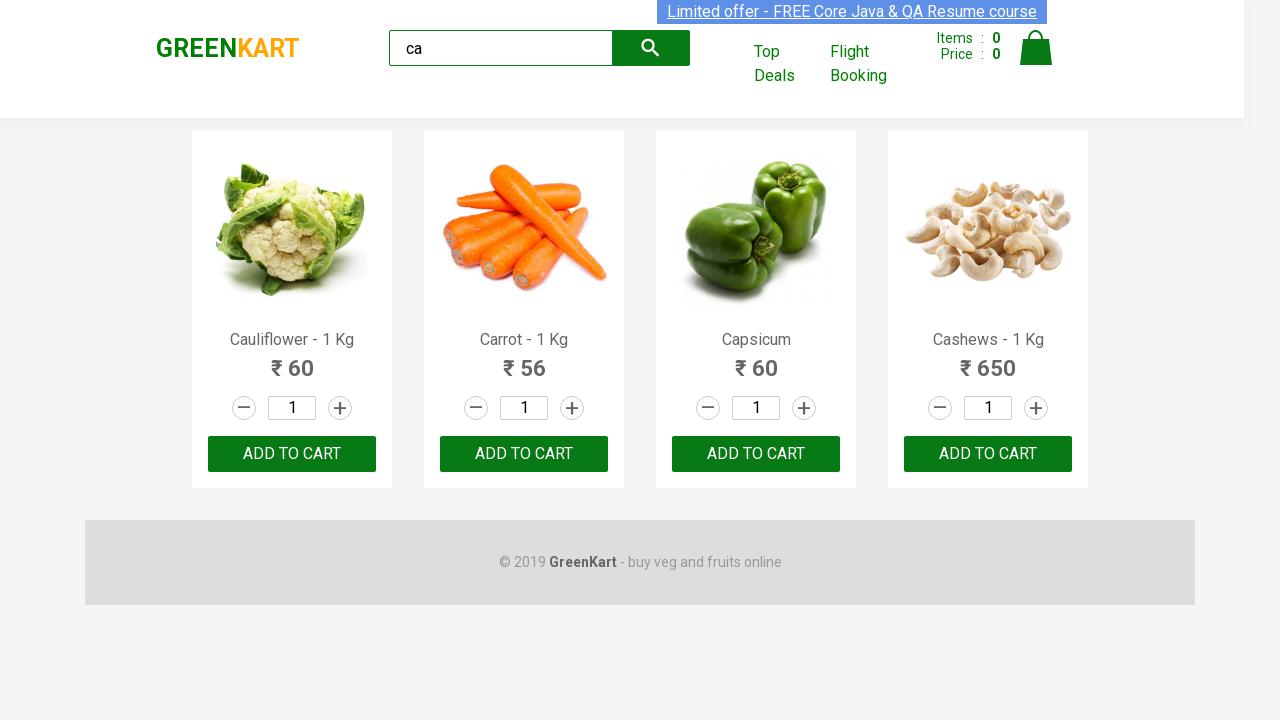

Clicked ADD TO CART on the 3rd product at (756, 454) on .products .product >> nth=2 >> text=ADD TO CART
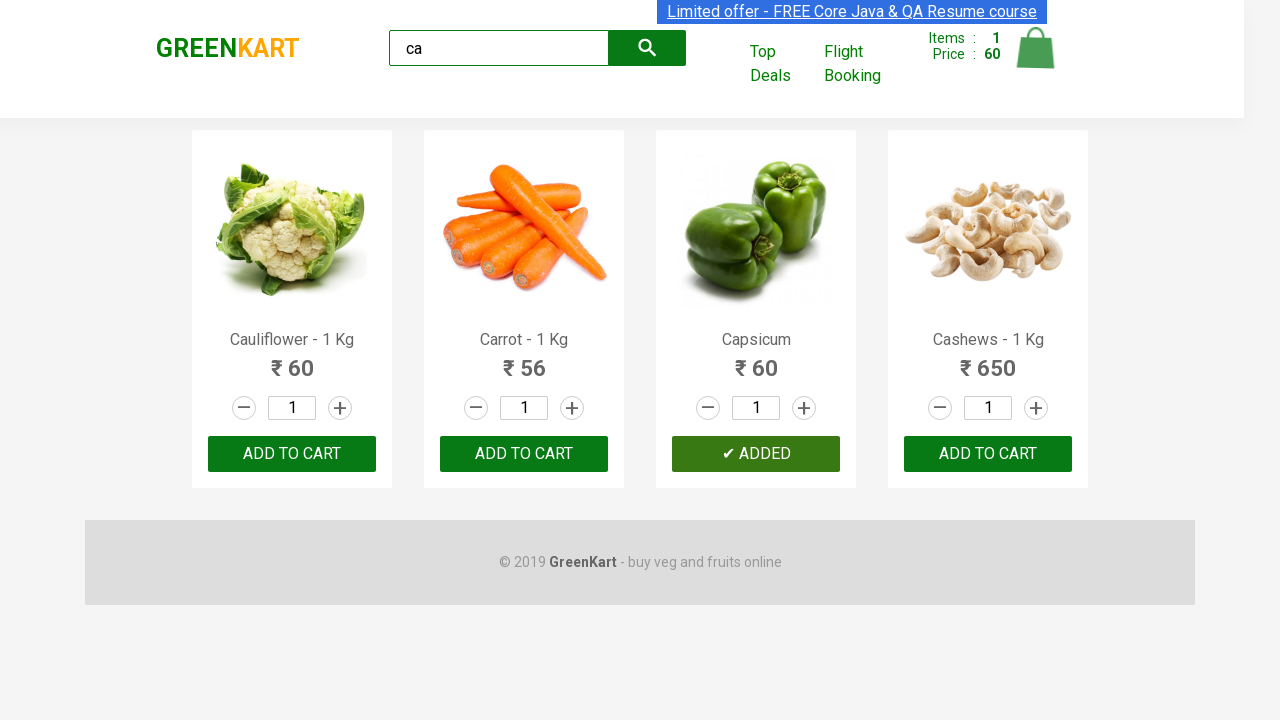

Found and clicked ADD TO CART for Cauliflower - 1 Kg at (292, 454) on .products .product >> nth=0 >> button
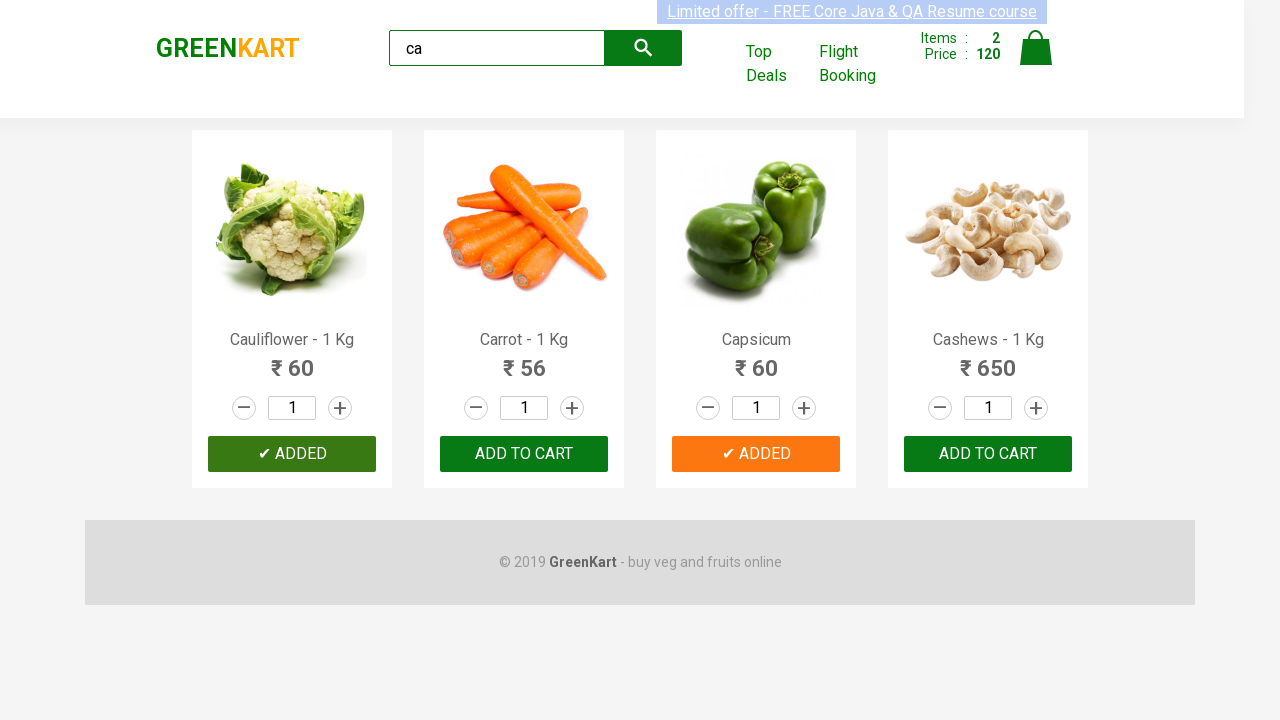

Retrieved brand logo text: GREENKART
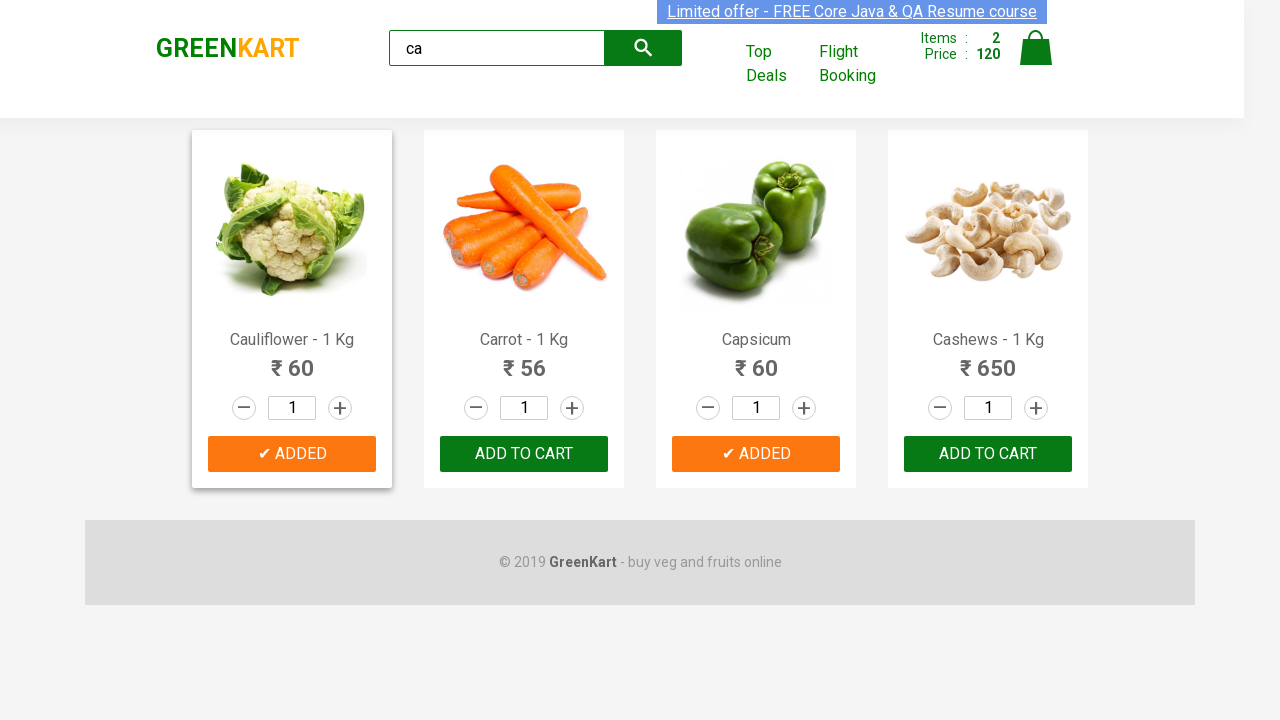

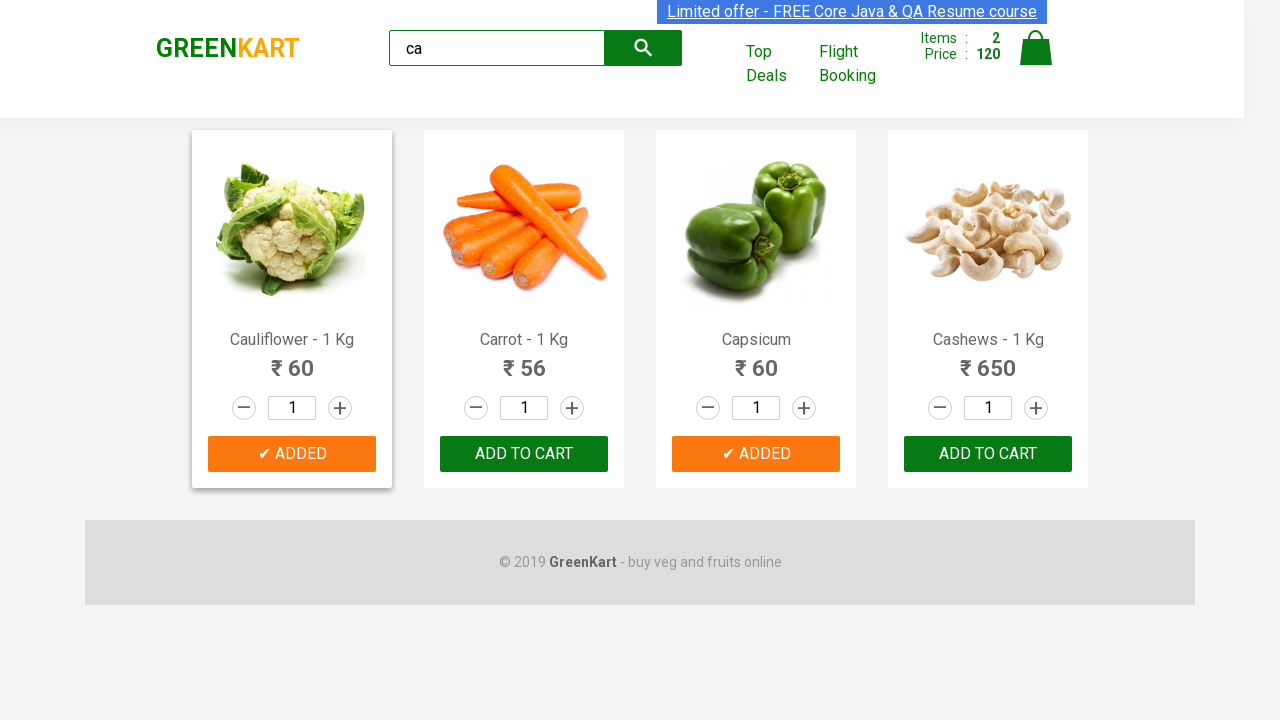